Tests checkbox functionality by clicking each checkbox and verifying selection state

Starting URL: https://rahulshettyacademy.com/AutomationPractice/

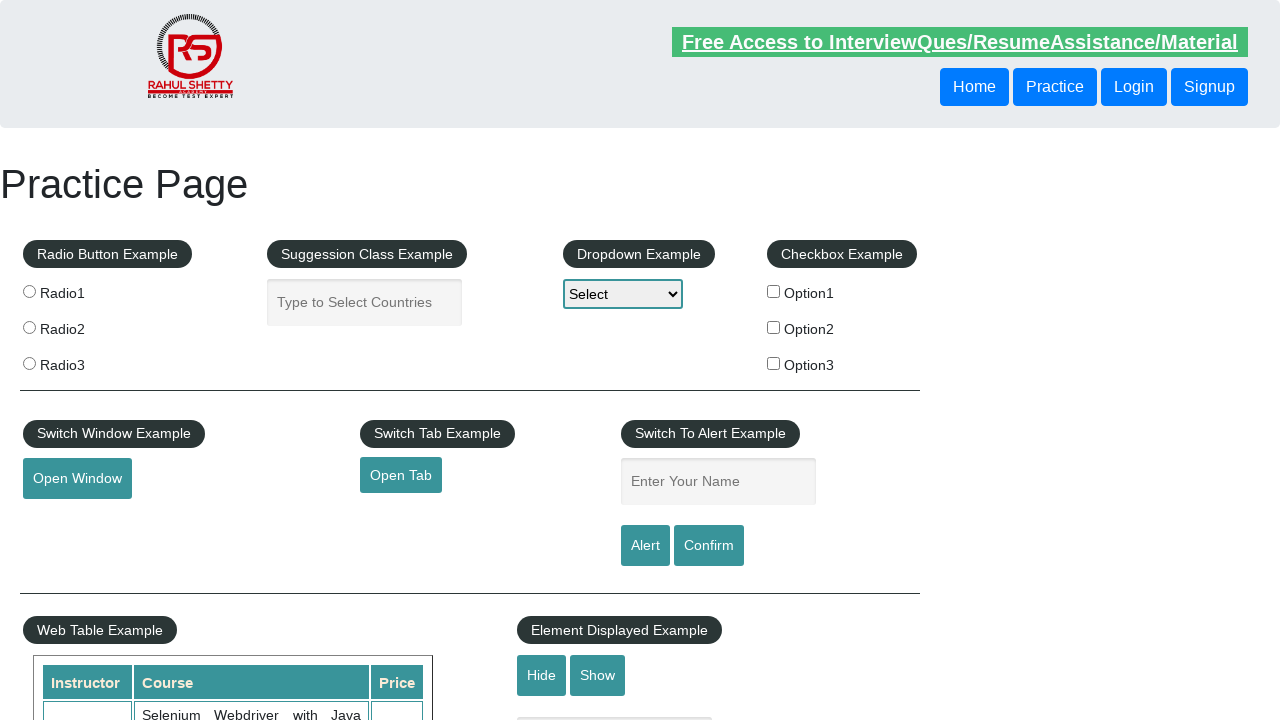

Located all checkboxes on the page
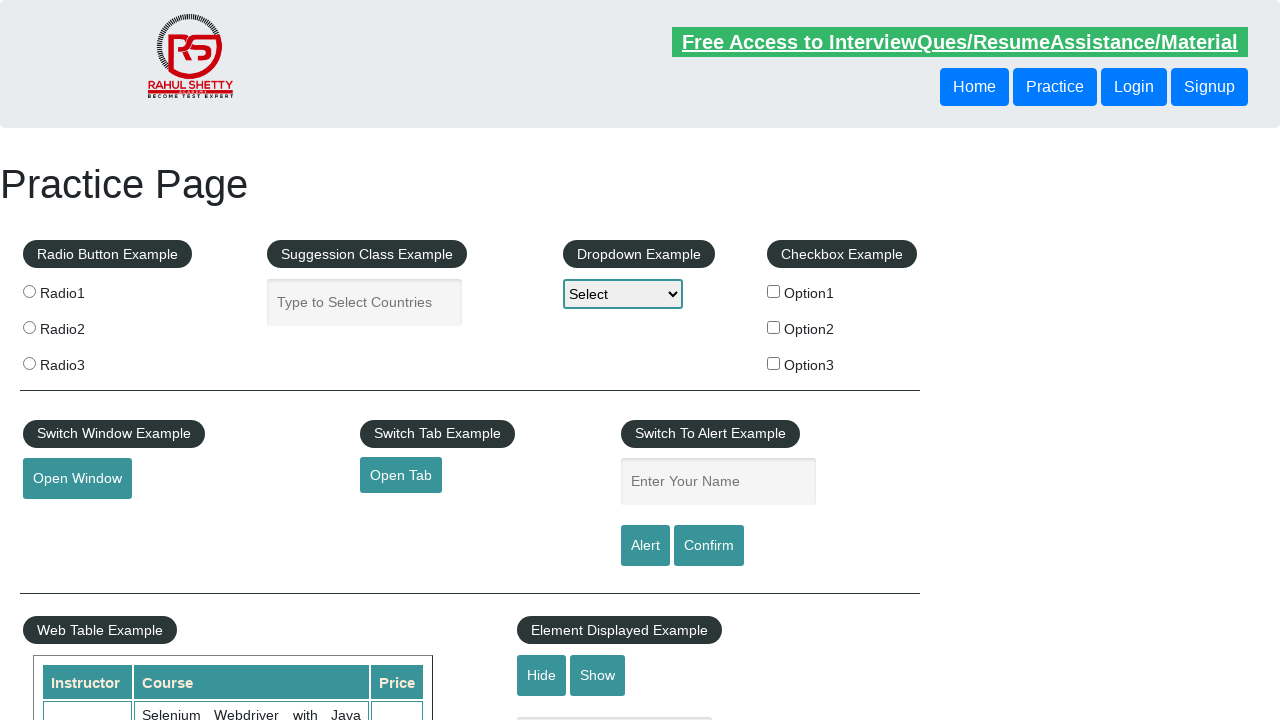

Found 3 checkboxes total
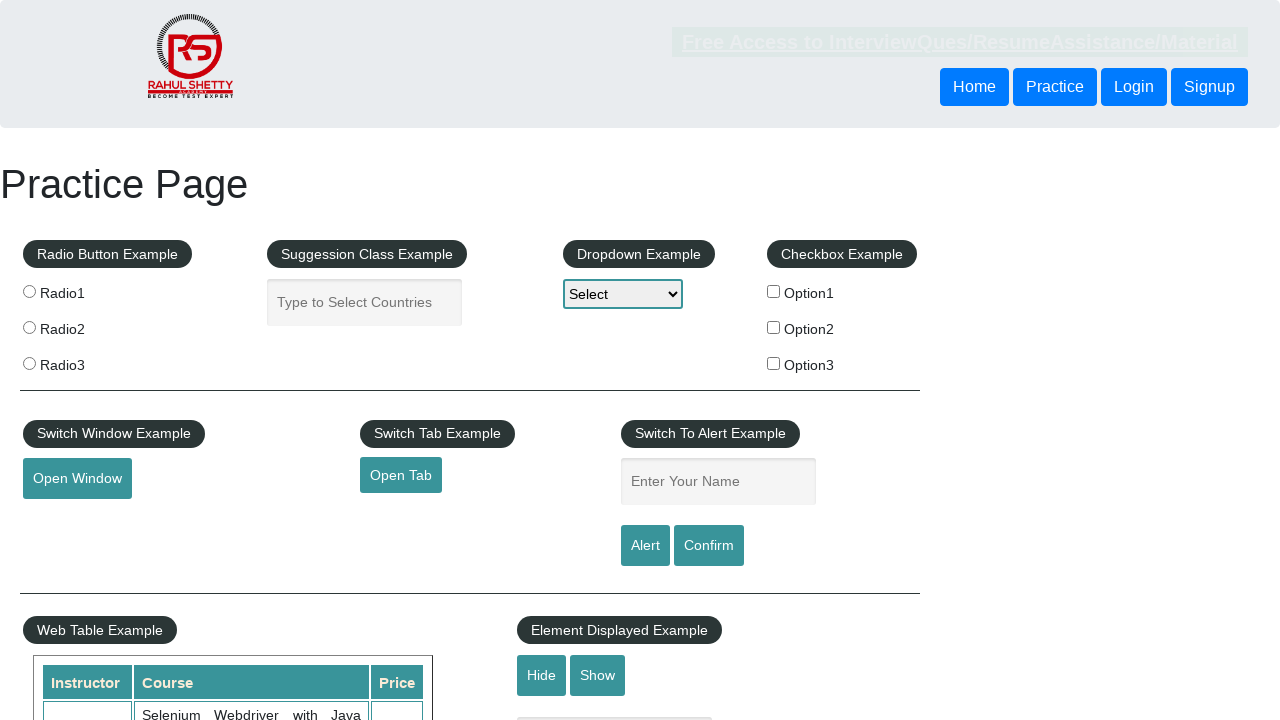

Clicked checkbox 0 at (774, 291) on input[type='checkbox'] >> nth=0
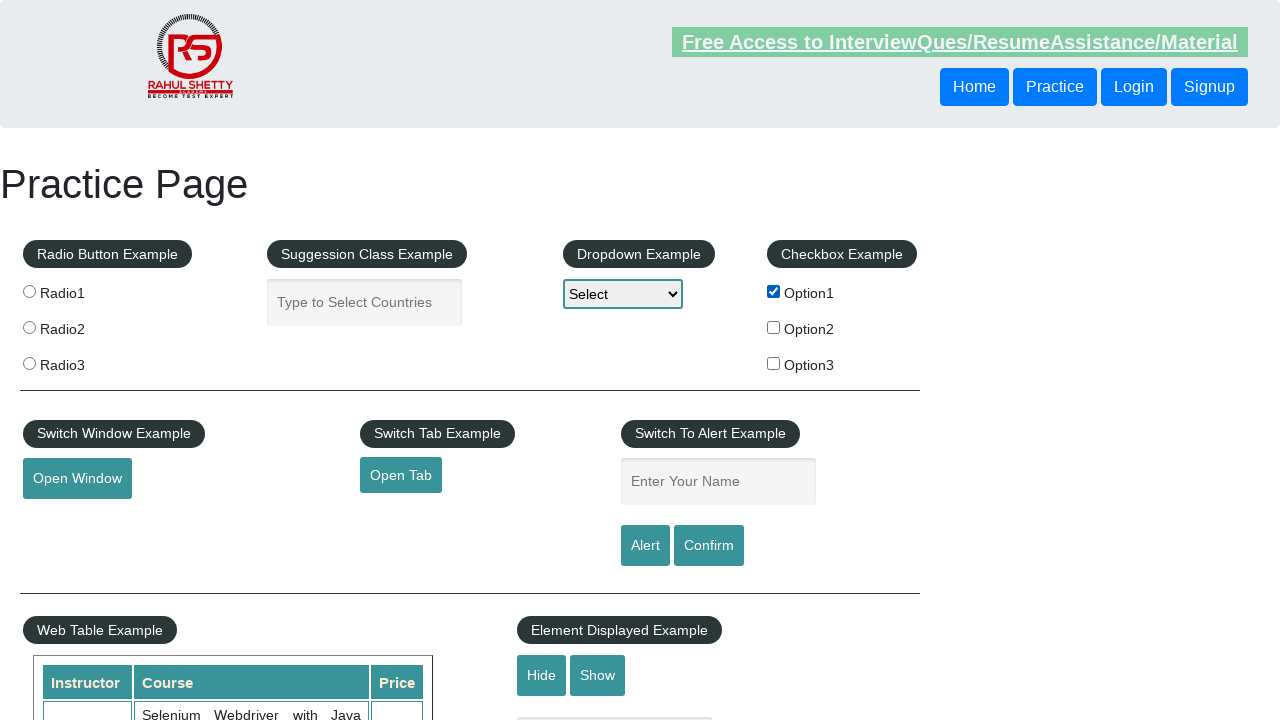

Verified checkbox 0 is selected
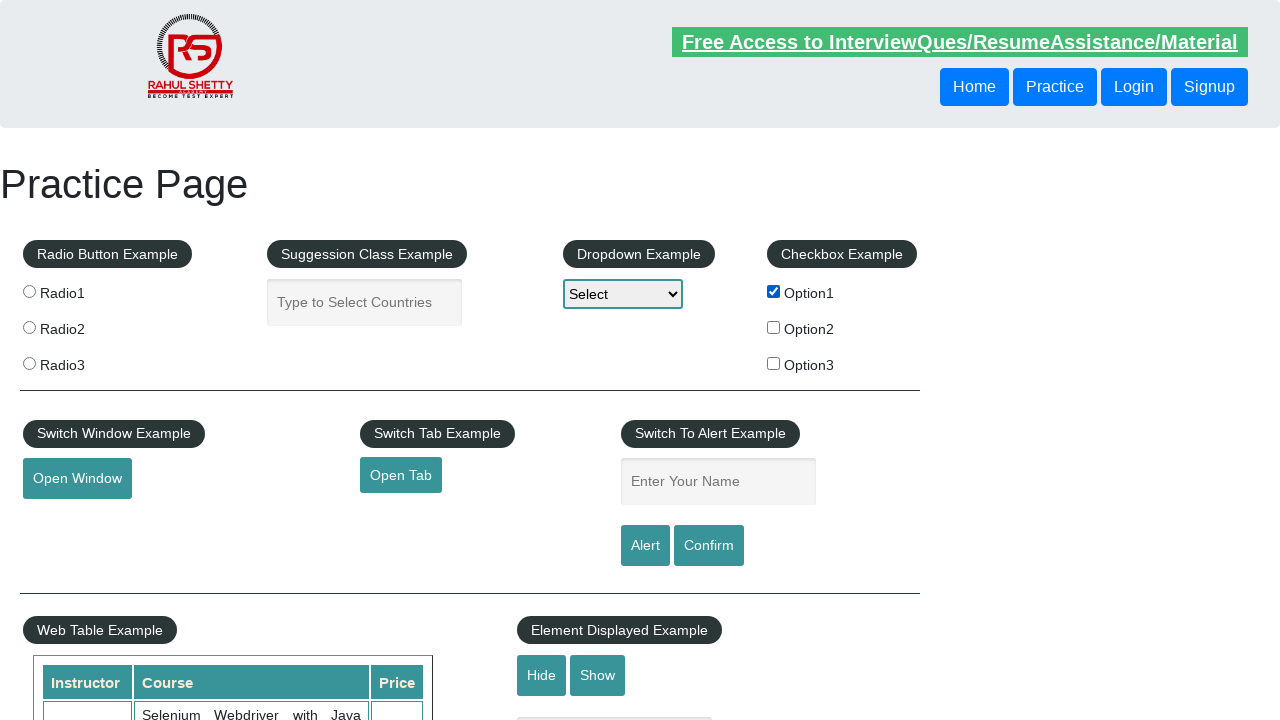

Clicked checkbox 1 at (774, 327) on input[type='checkbox'] >> nth=1
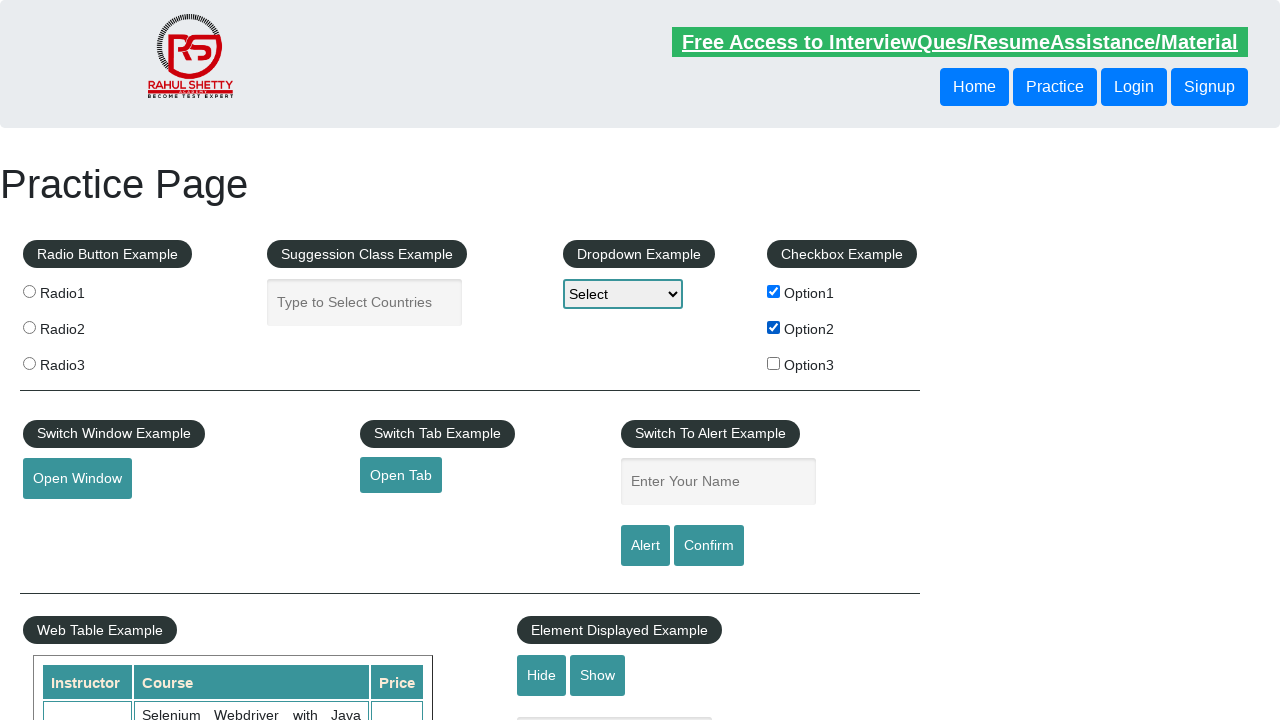

Verified checkbox 1 is selected
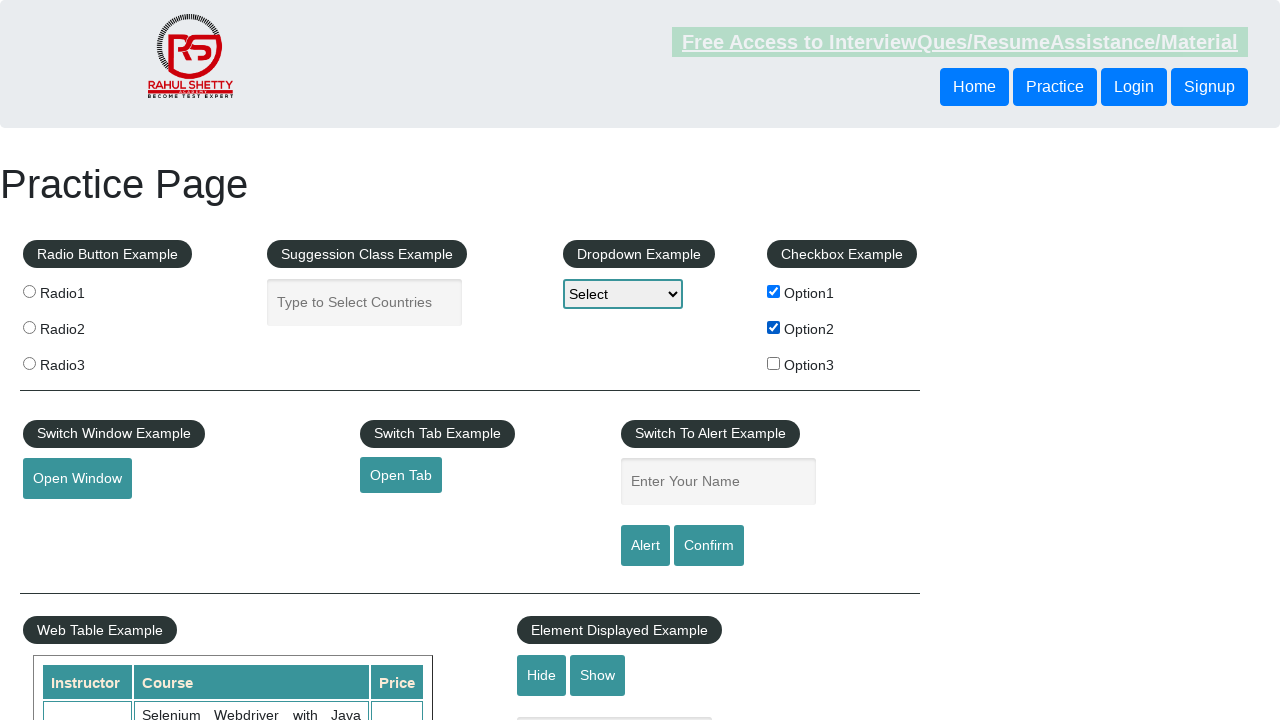

Clicked checkbox 2 at (774, 363) on input[type='checkbox'] >> nth=2
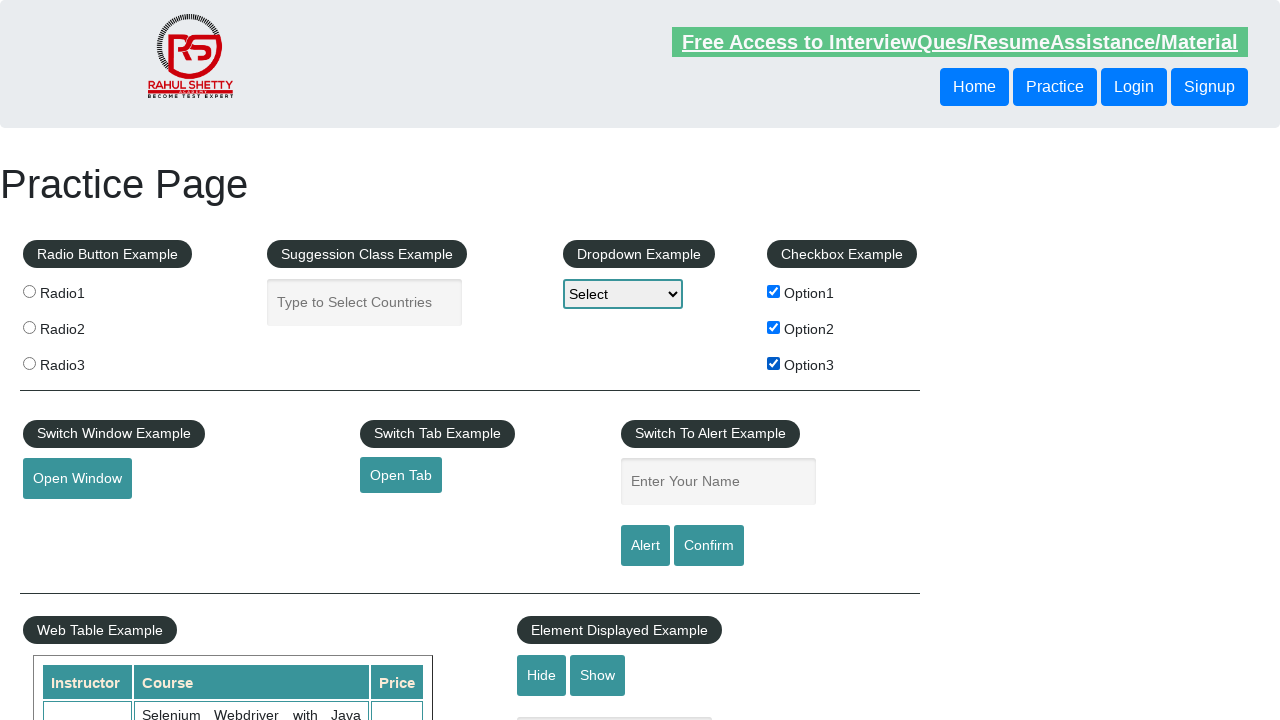

Verified checkbox 2 is selected
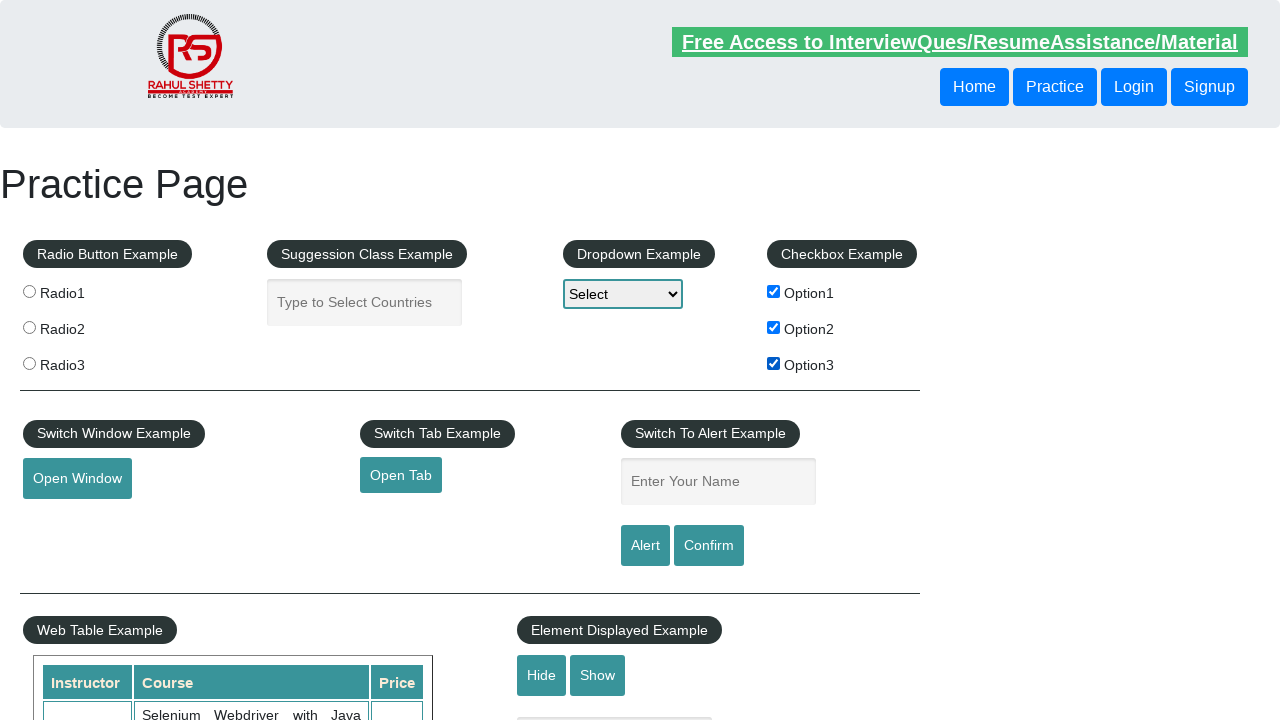

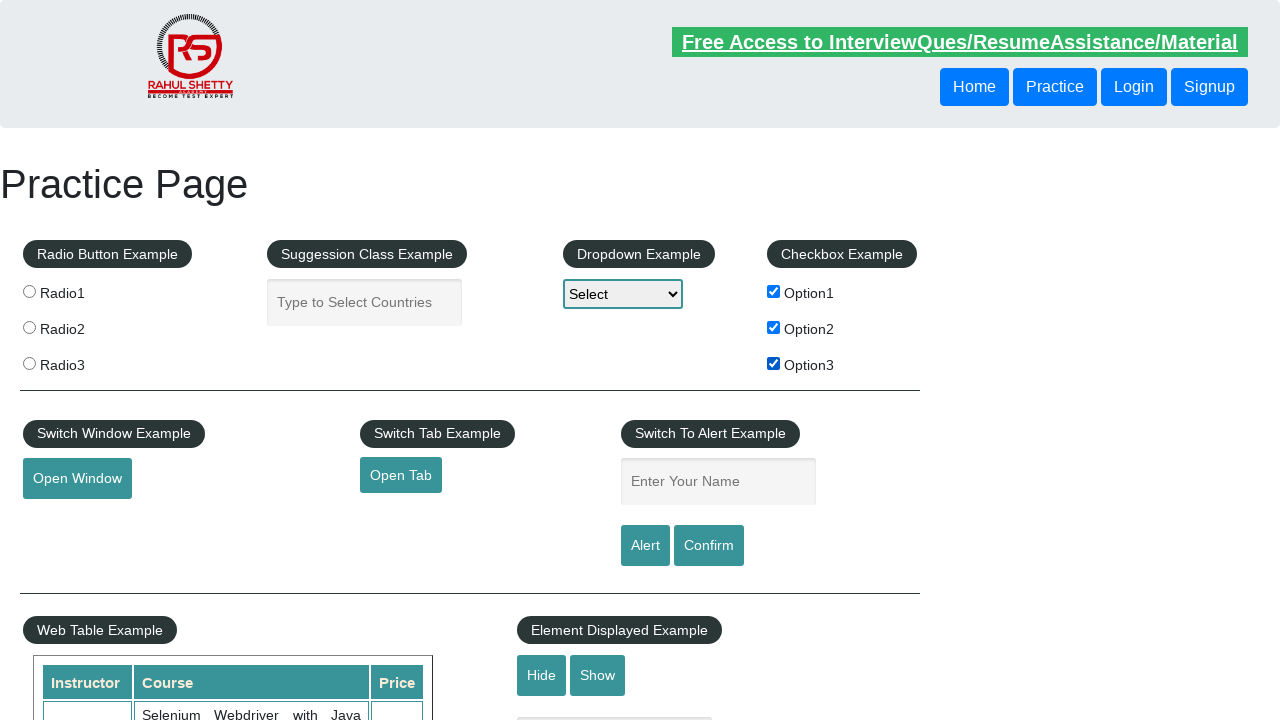